Tests user registration flow on a practice e-commerce site by navigating to My Account page, filling in a random email and password, and clicking the Register button.

Starting URL: https://practice.automationtesting.in/

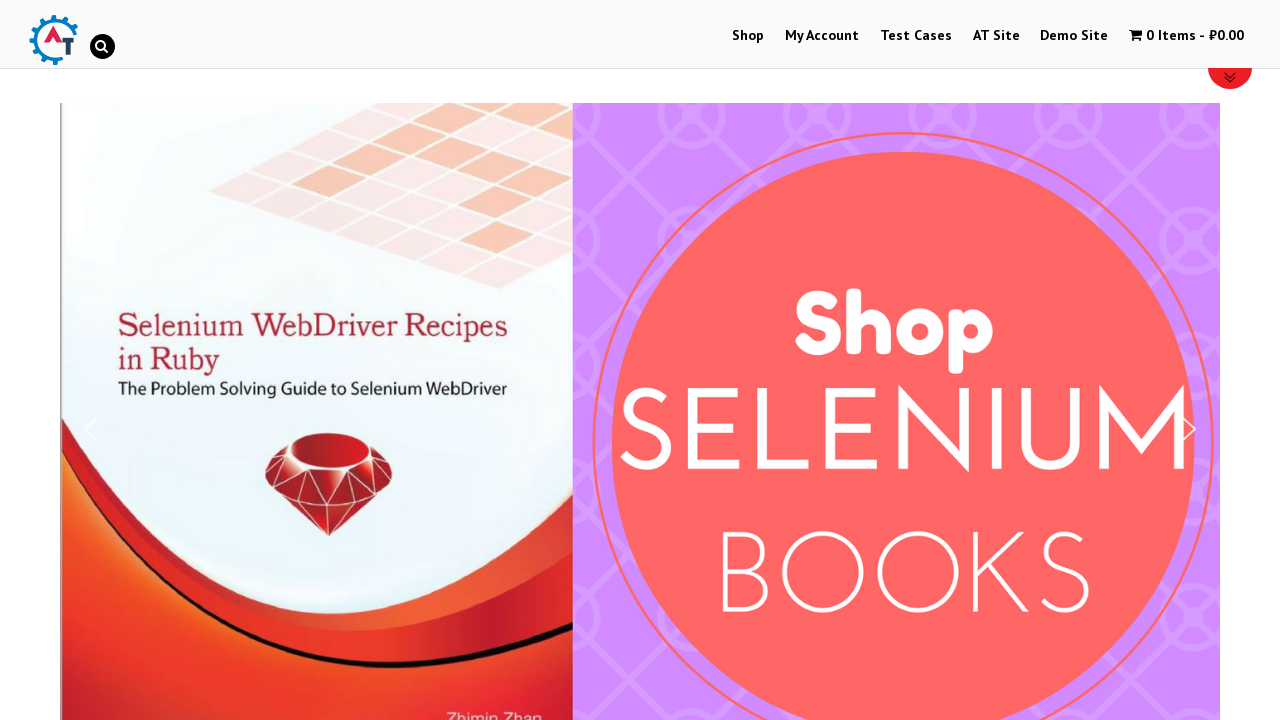

Waited for My Account link to load
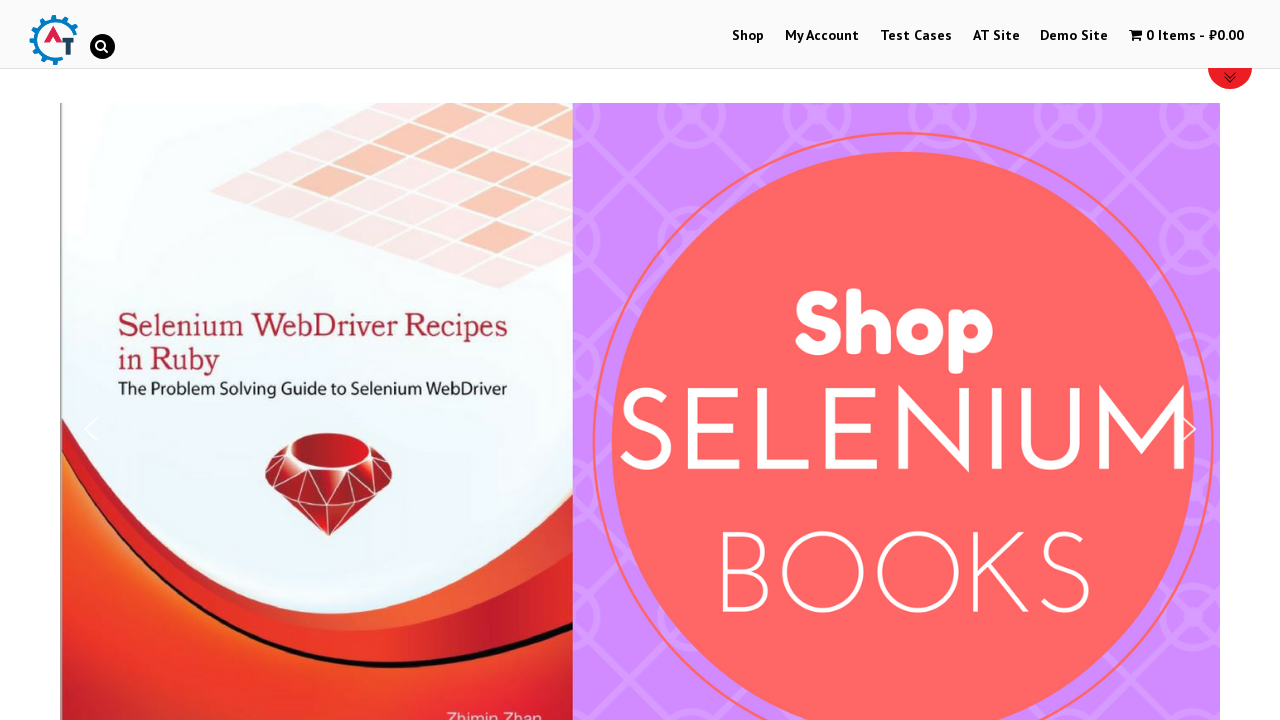

Clicked on My Account link at (822, 36) on a[href='https://practice.automationtesting.in/my-account/']
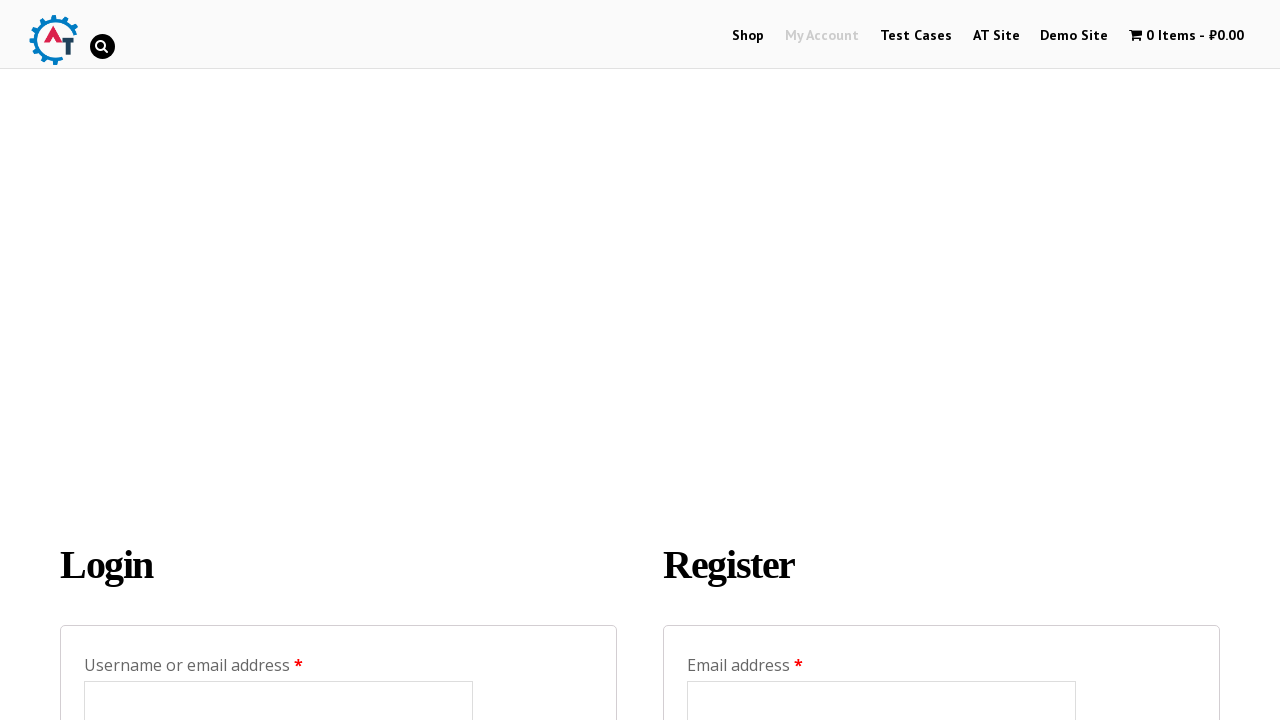

Filled registration email field with randomly generated email: zfytwvuidp@yopmail.com on input#reg_email
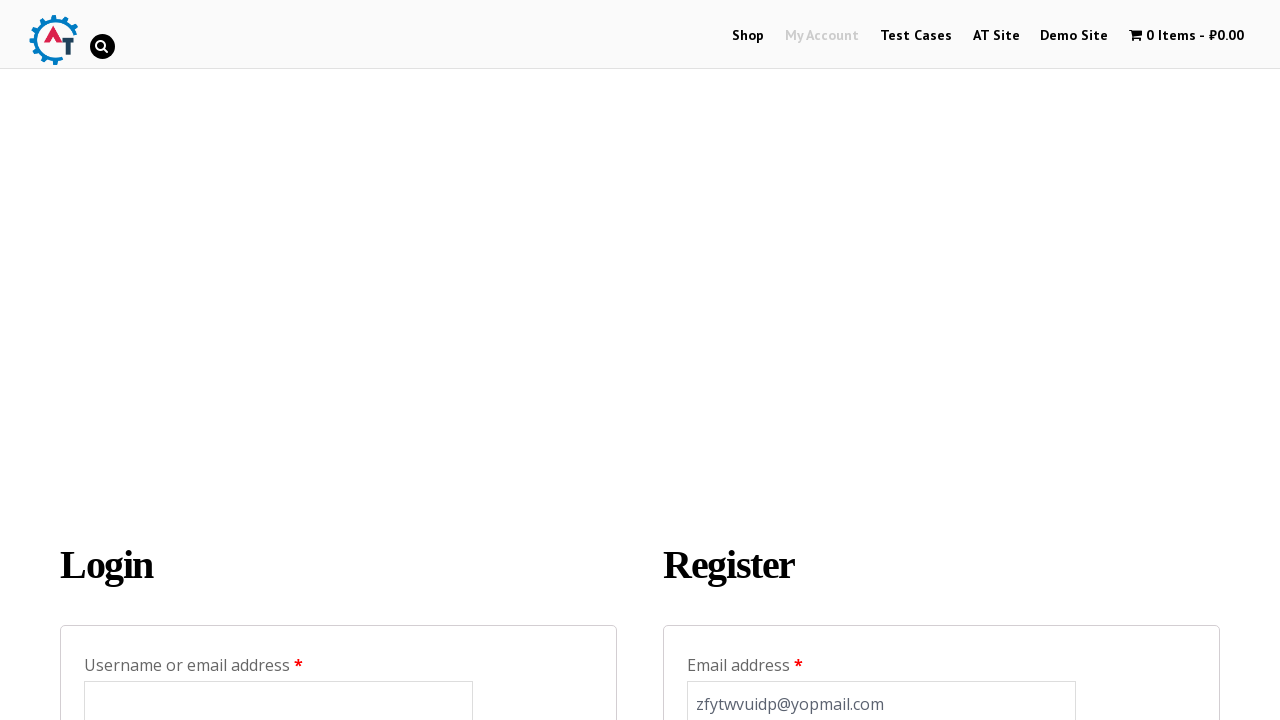

Filled registration password field with randomly generated password on input#reg_password
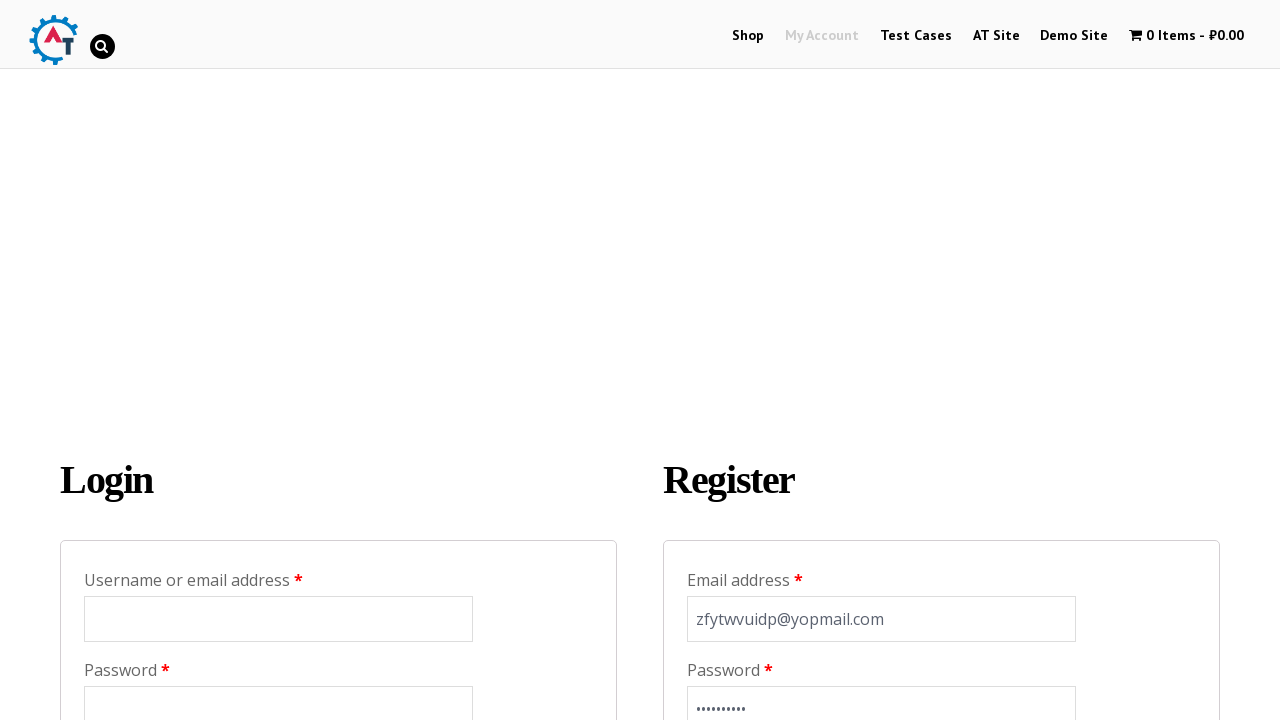

Waited for Register button to load
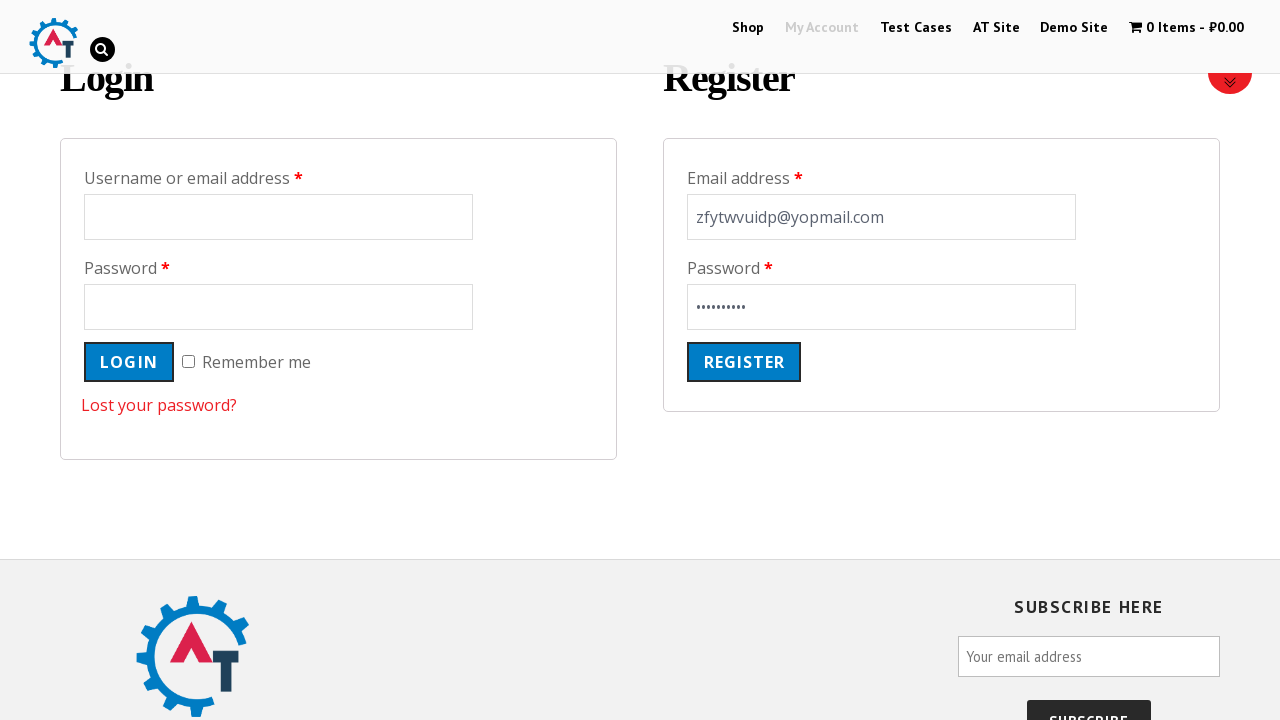

Clicked Register button to submit user registration at (744, 362) on input.woocommerce-Button.button[value='Register']
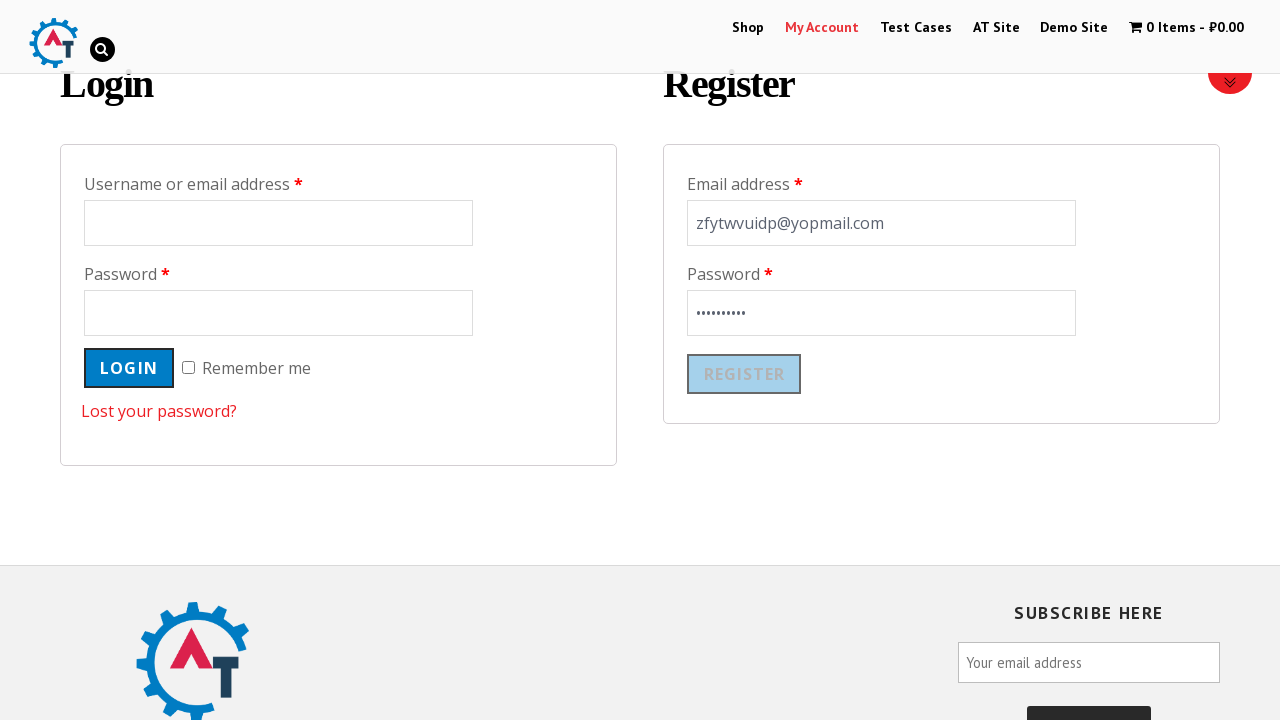

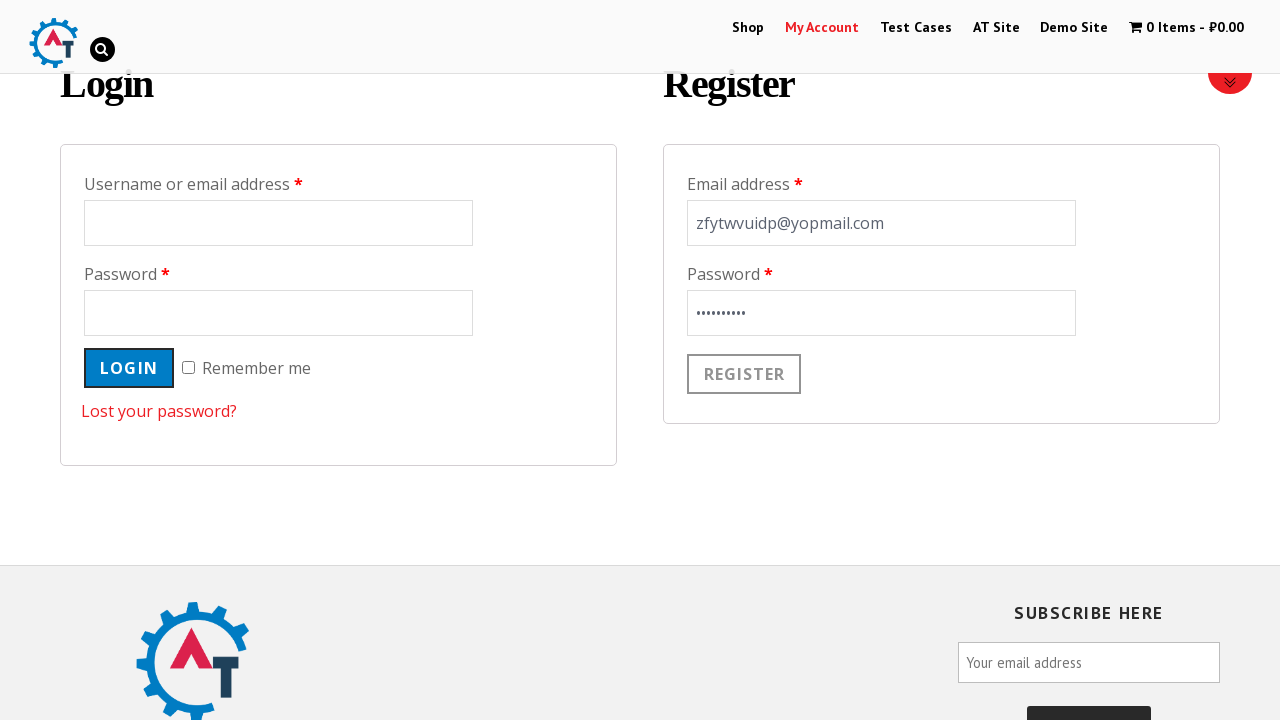